Tests window handling functionality by opening a new window, interacting with elements in both windows, and switching between them

Starting URL: https://www.hyrtutorials.com/p/window-handles-practice.html

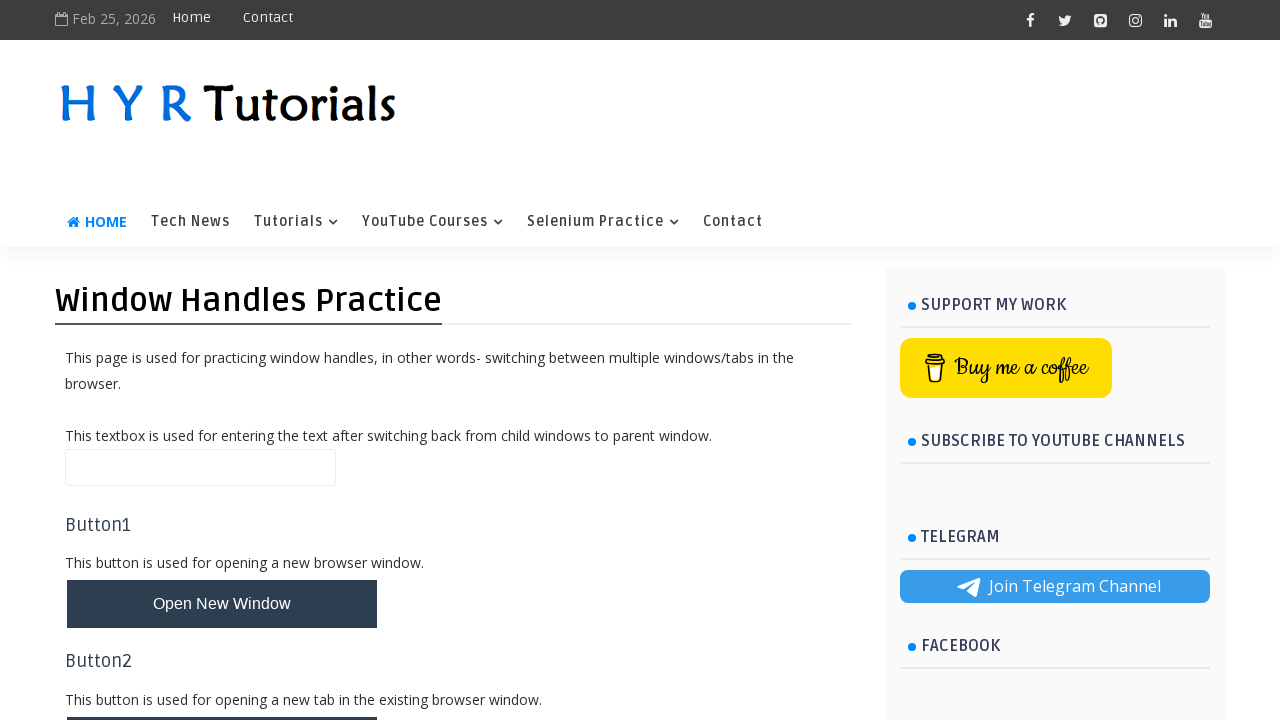

Filled name field in parent window with 'ChirasmiHemanth' on #name
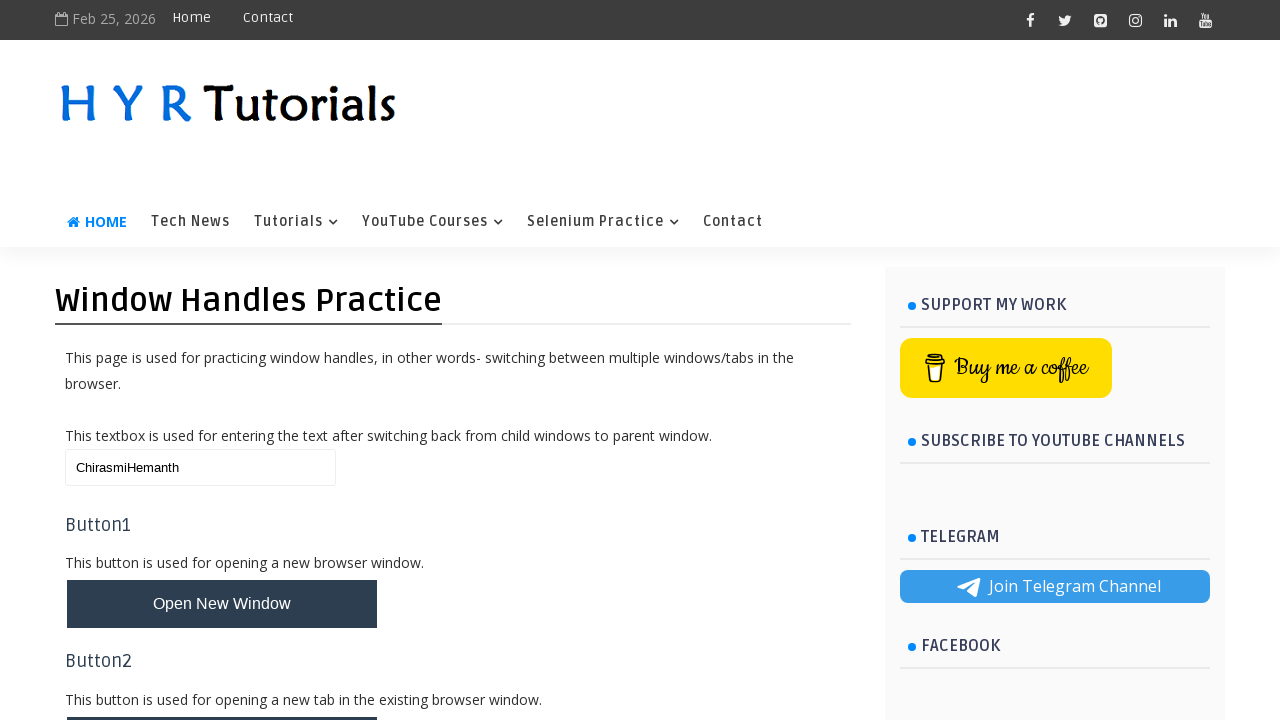

Clicked button to open new window at (222, 604) on #newWindowBtn
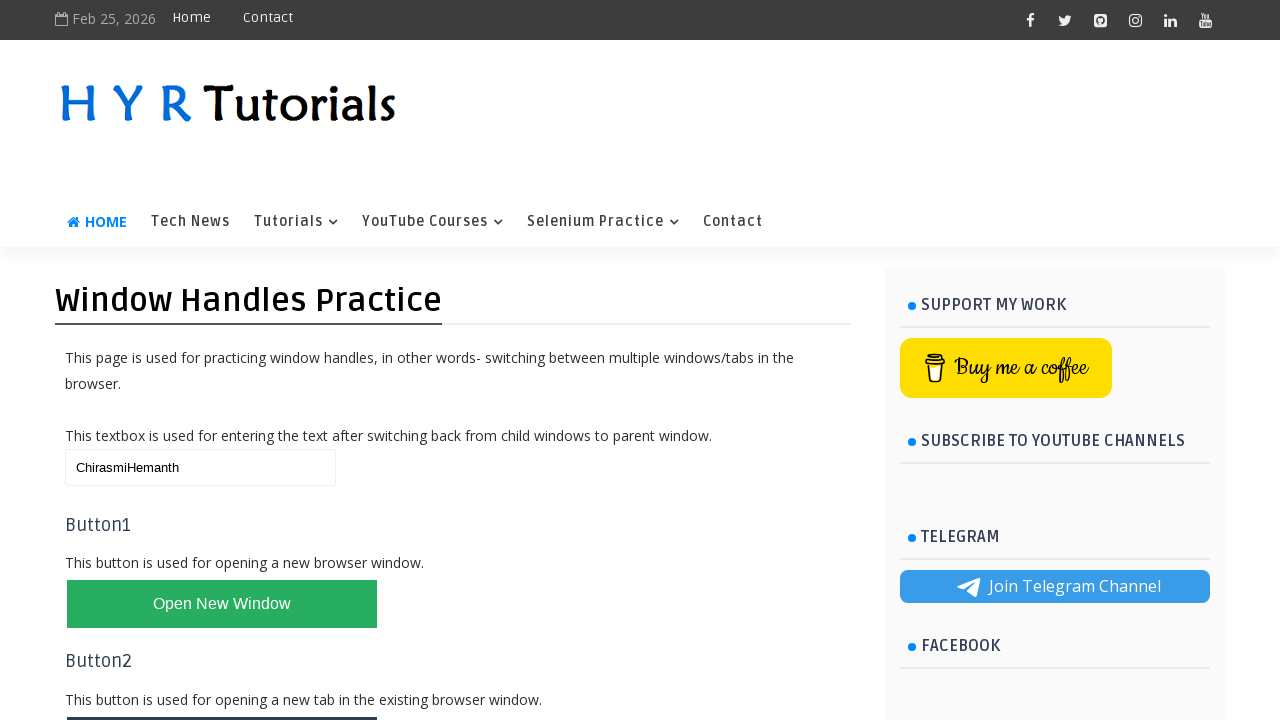

New window opened and captured
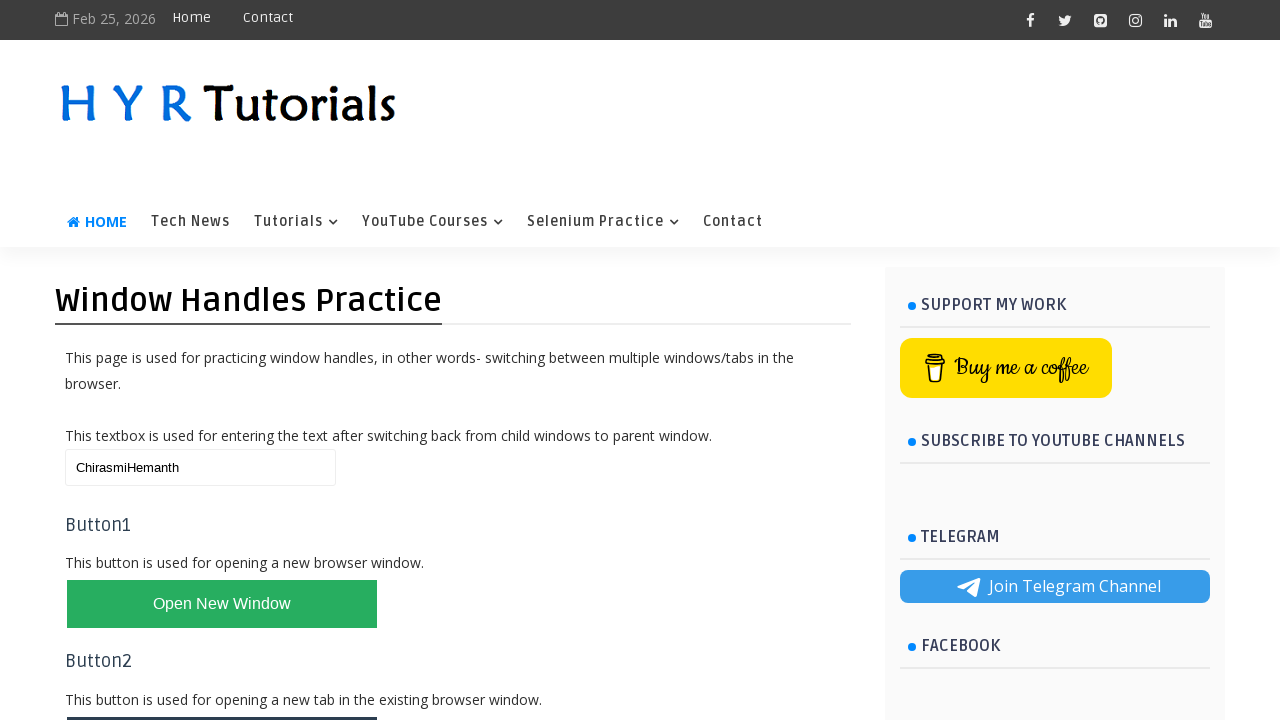

Filled firstName field in new window with 'HemanthKumar' on #firstName
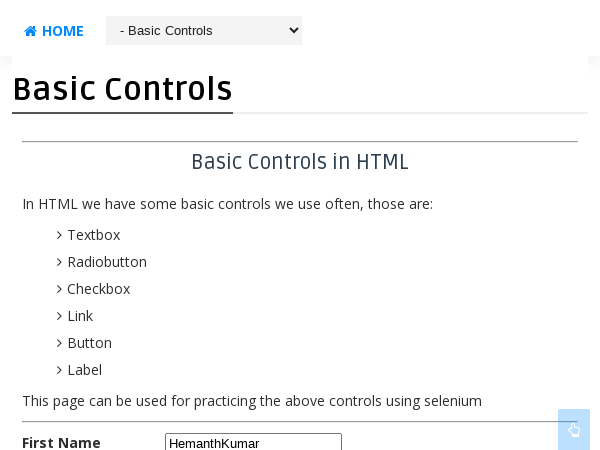

Closed the new window
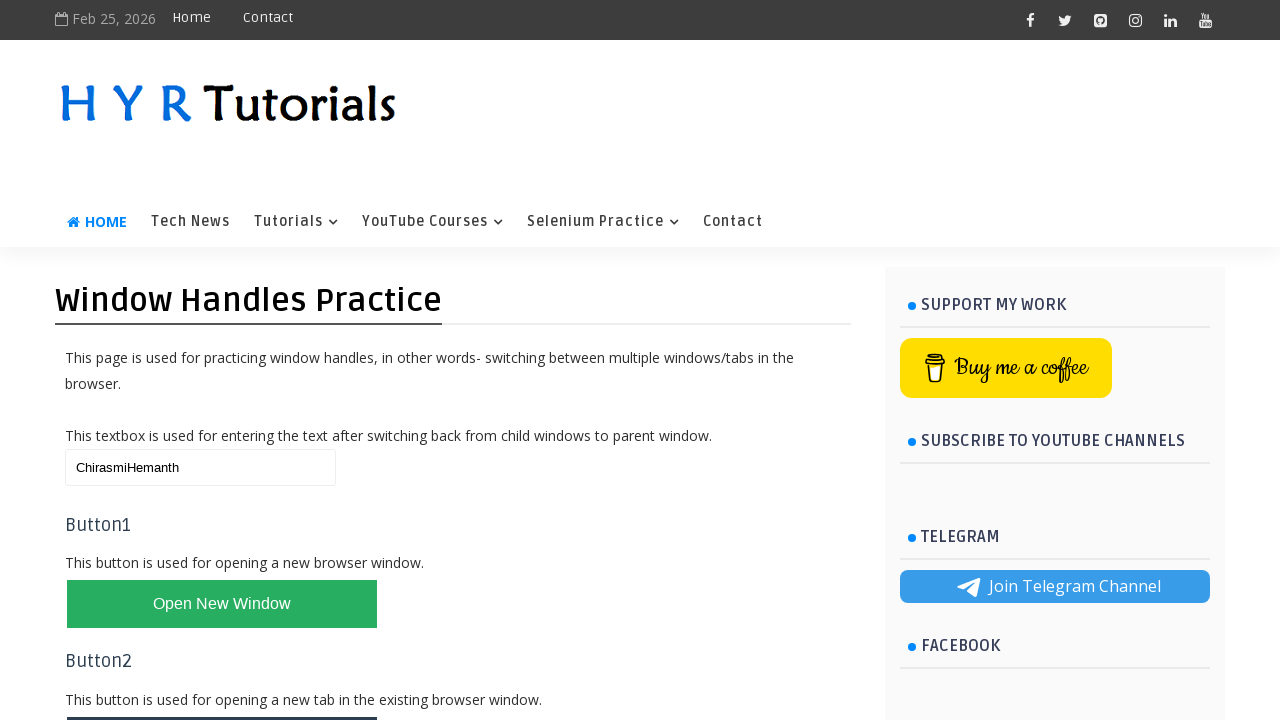

Cleared name field in parent window on #name
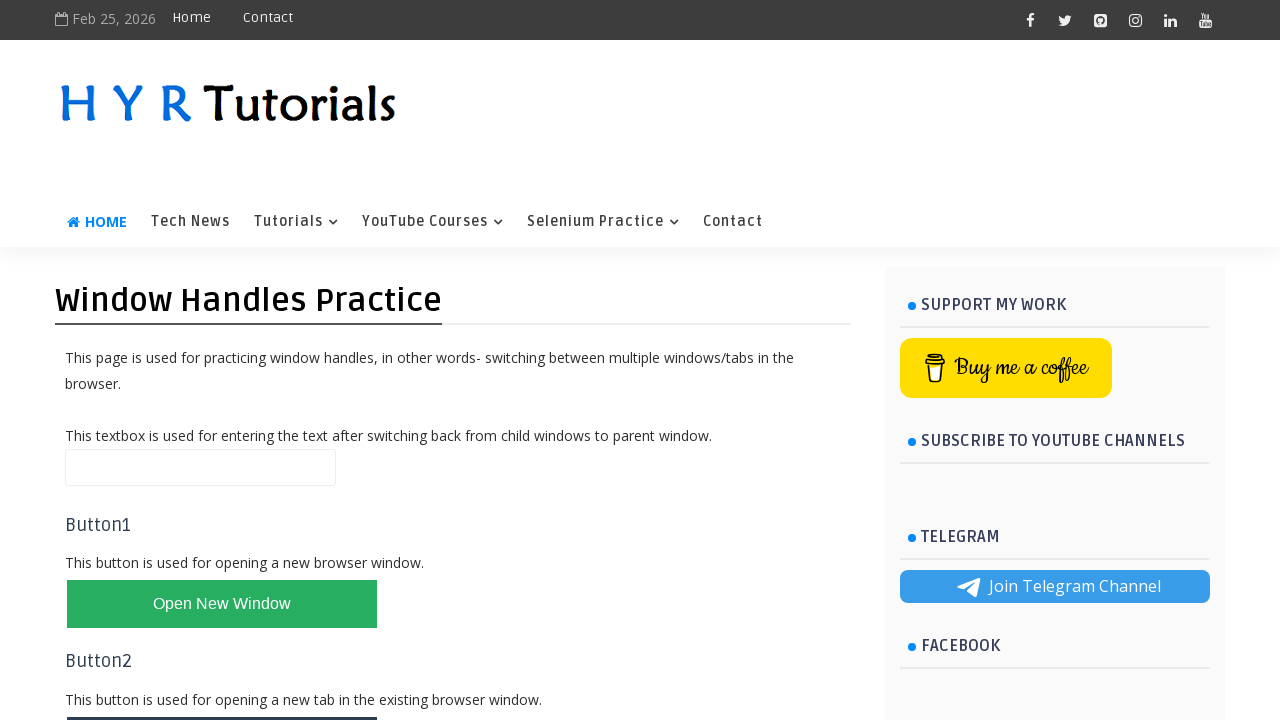

Refilled name field in parent window with 'RoopaHemanth' on #name
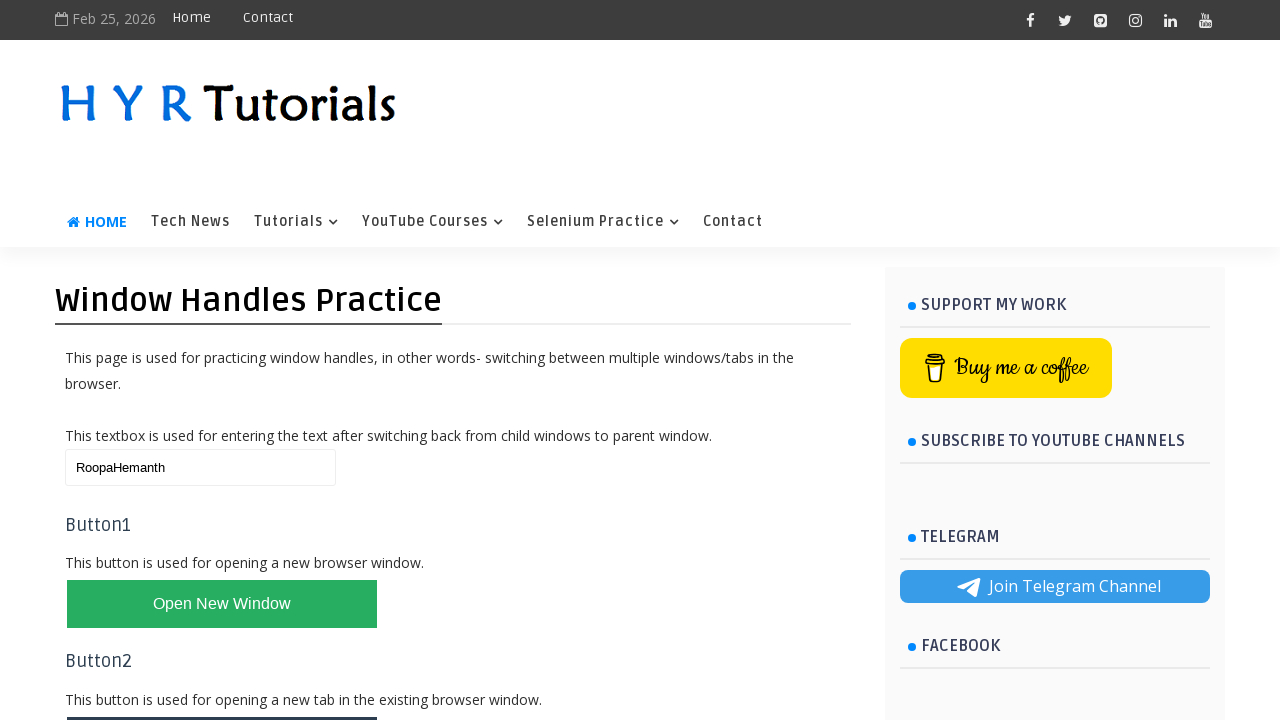

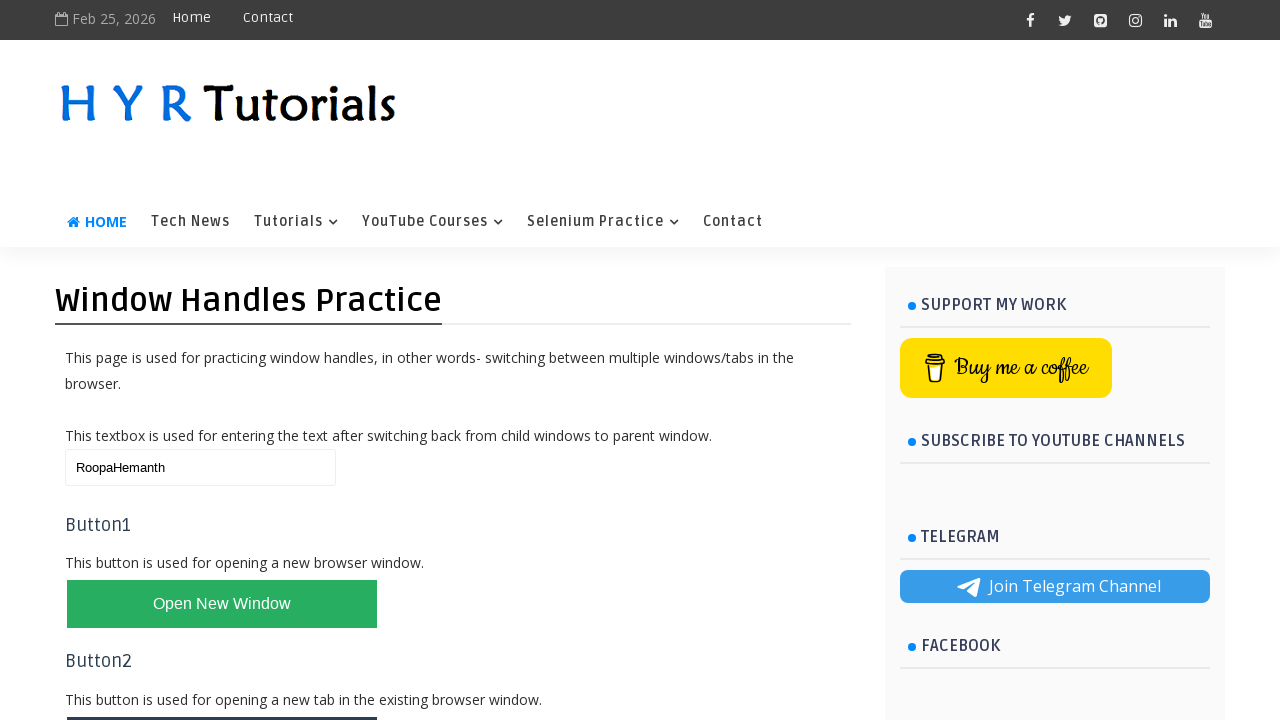